Tests scrolling on a large page by scrolling down to the "Powered by CYDEO" element and then scrolling back up to the "Home" link using JavaScript scrollIntoView

Starting URL: https://practice.cydeo.com/large

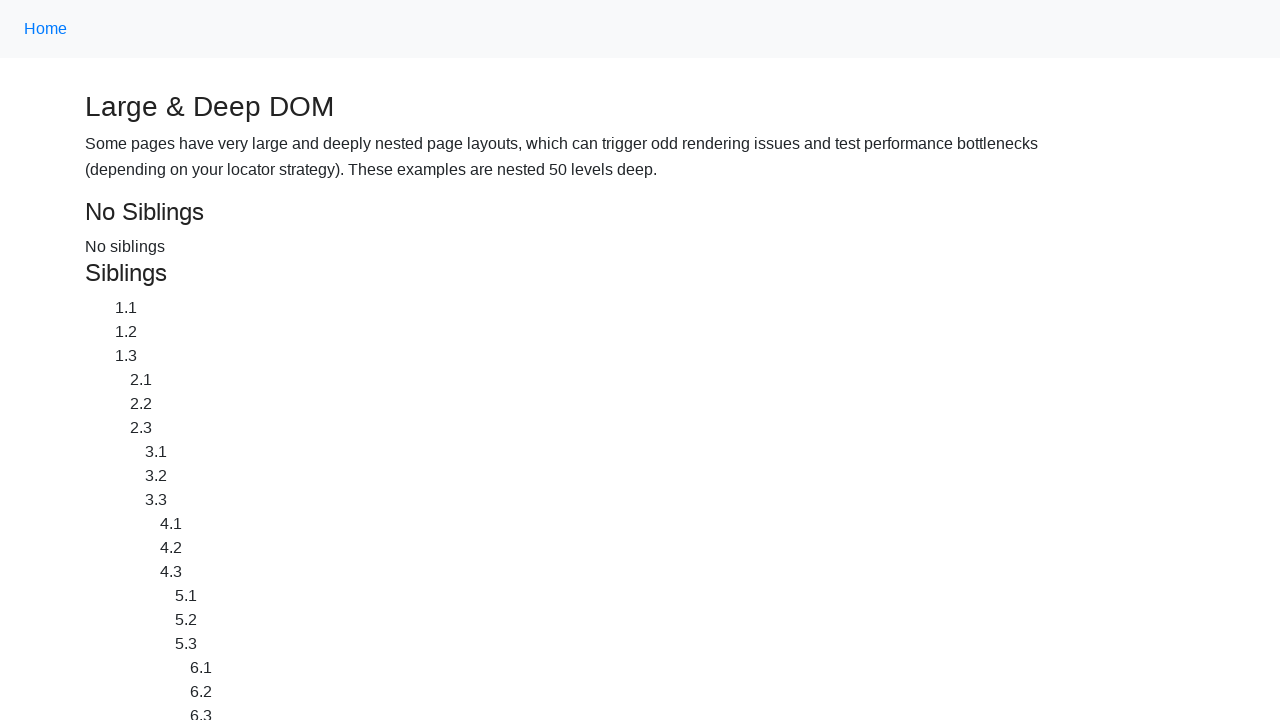

Navigated to https://practice.cydeo.com/large
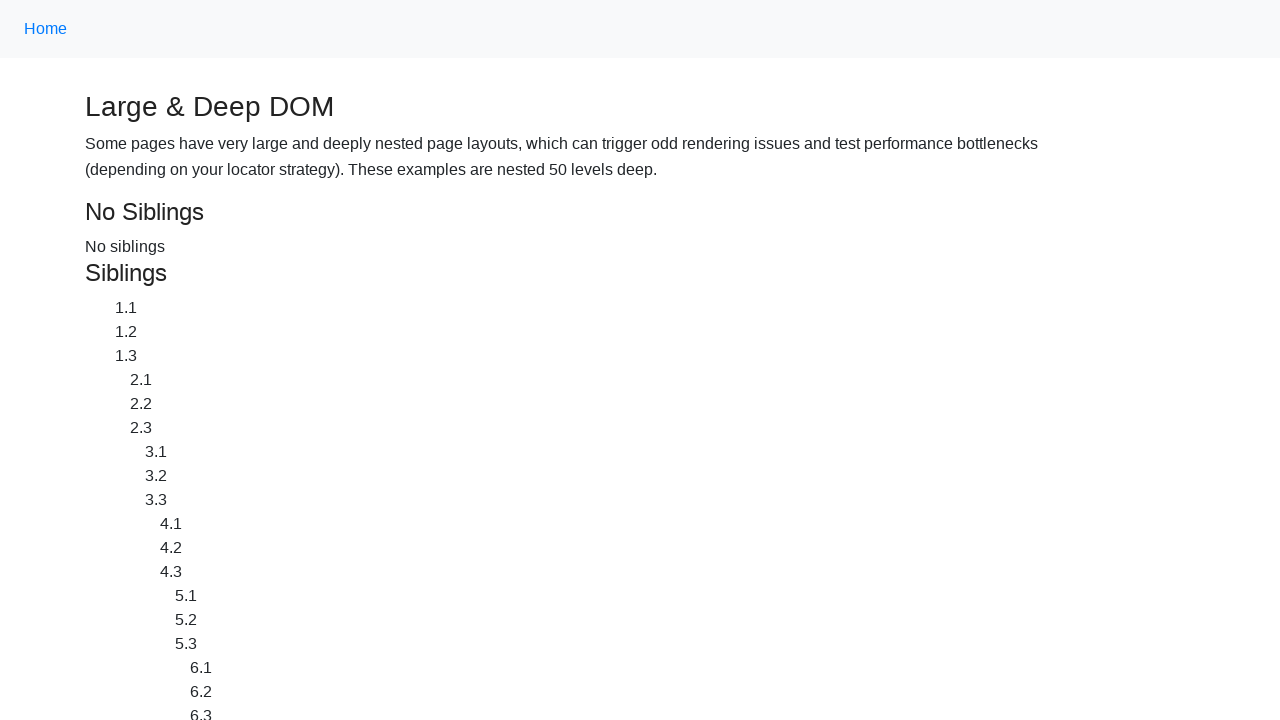

Located 'Powered by CYDEO' element
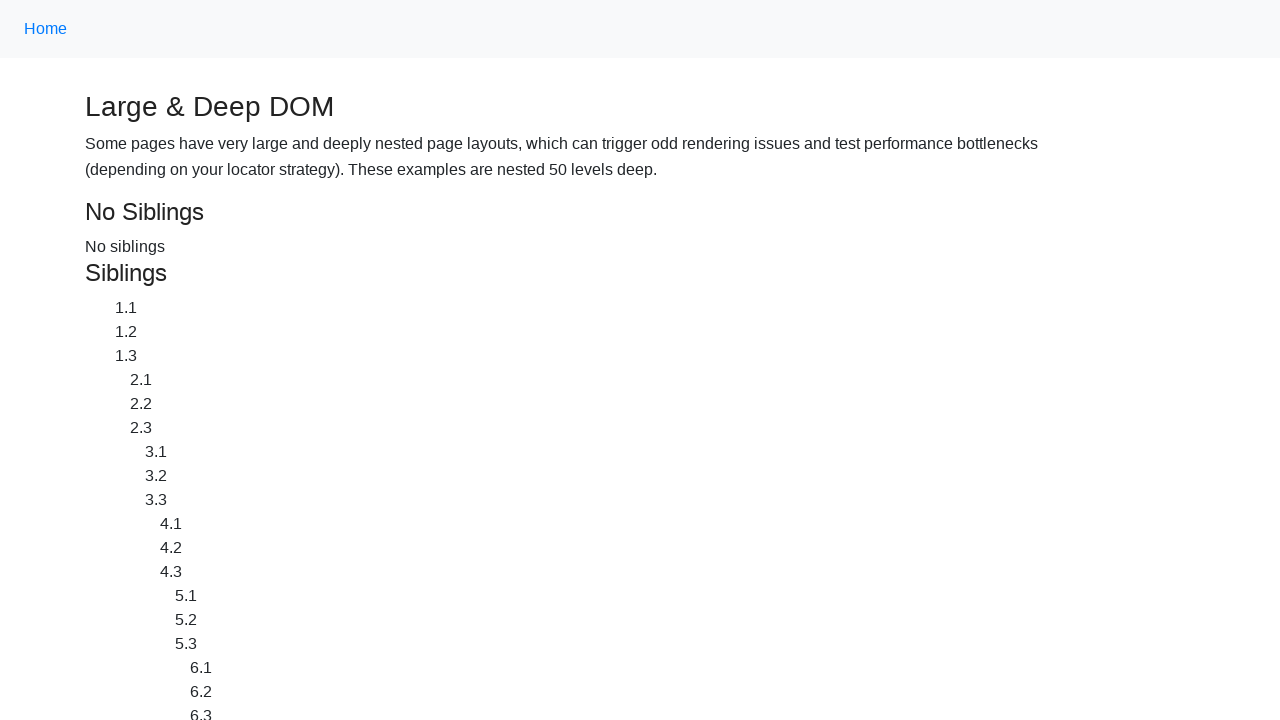

Scrolled down to 'Powered by CYDEO' element using scroll_into_view_if_needed
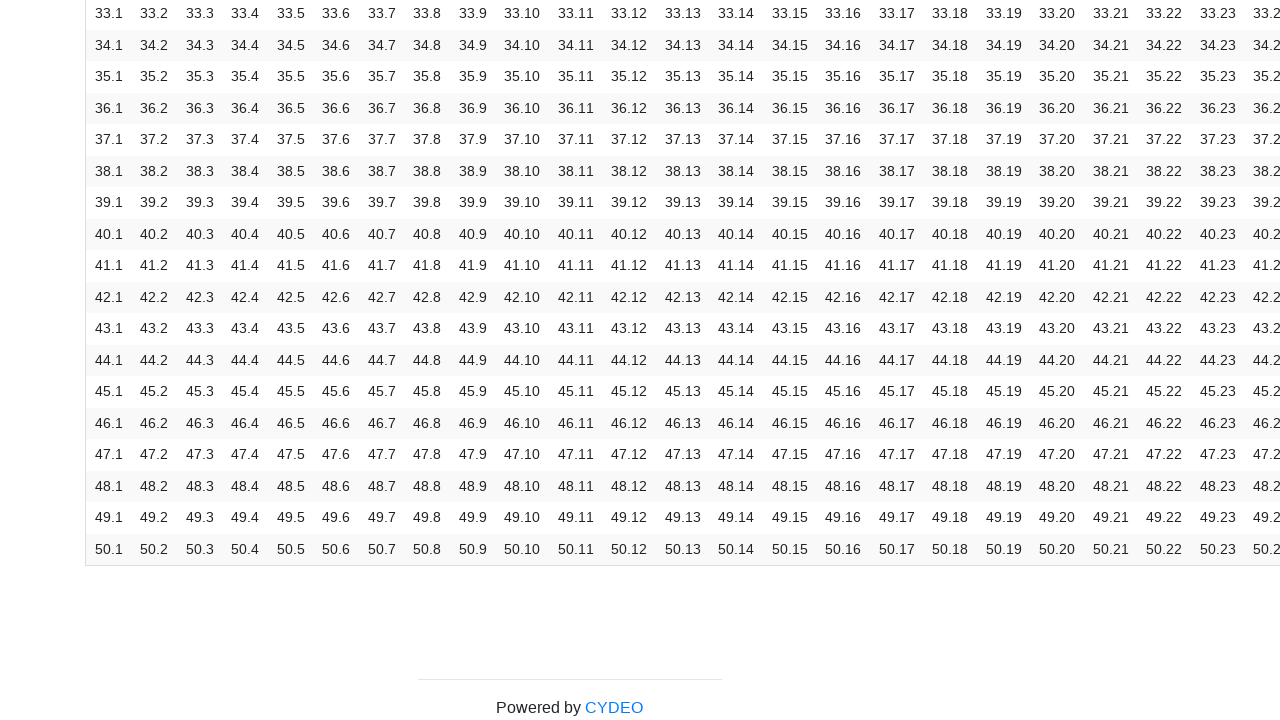

Located 'Home' link
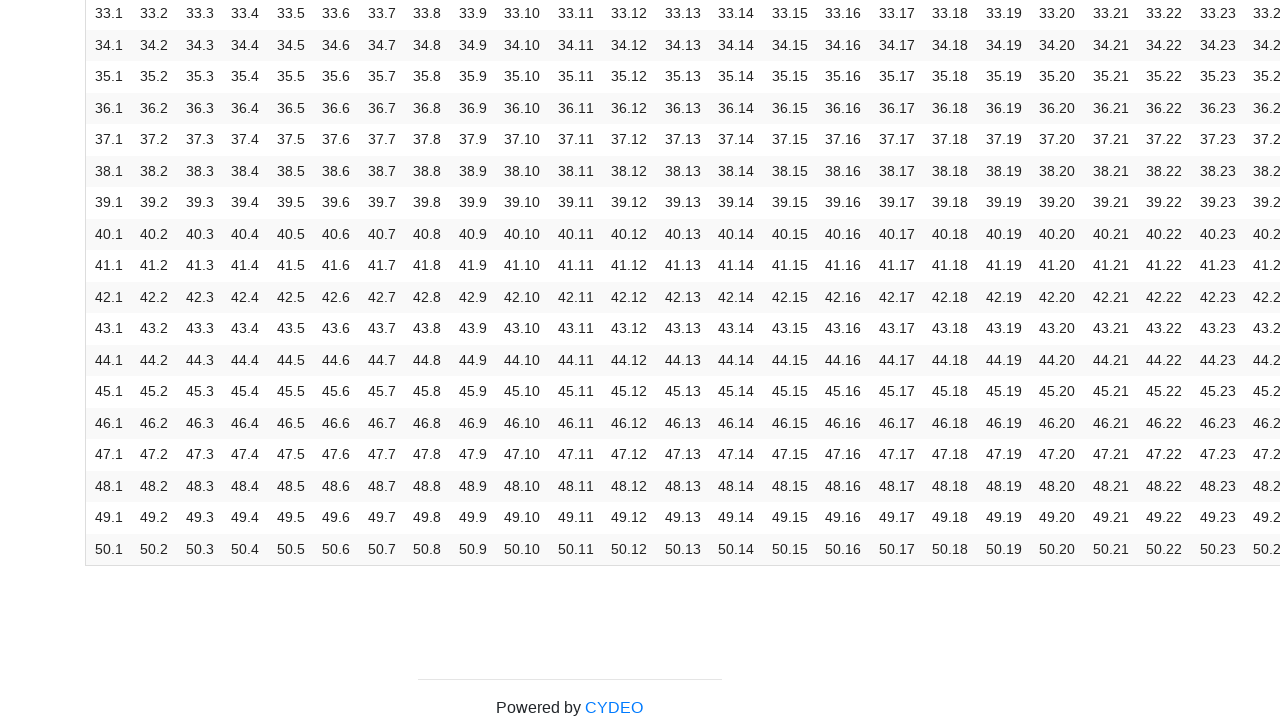

Scrolled back up to 'Home' link using scroll_into_view_if_needed
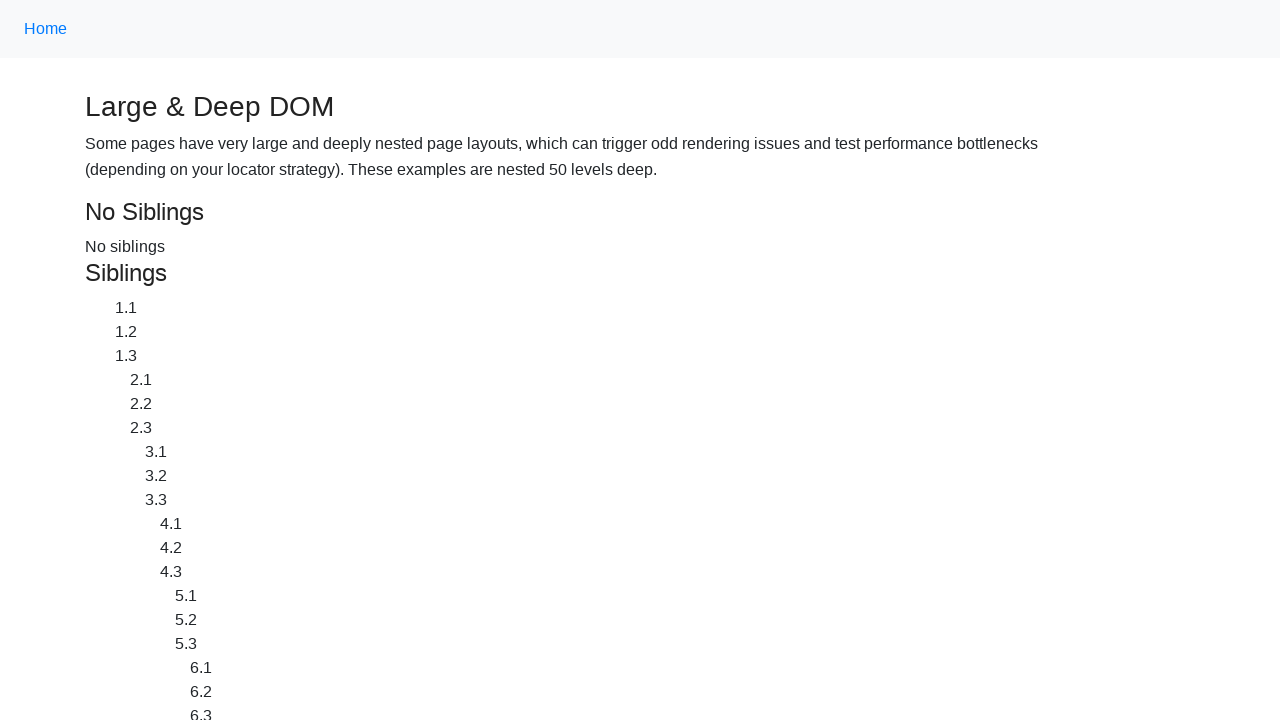

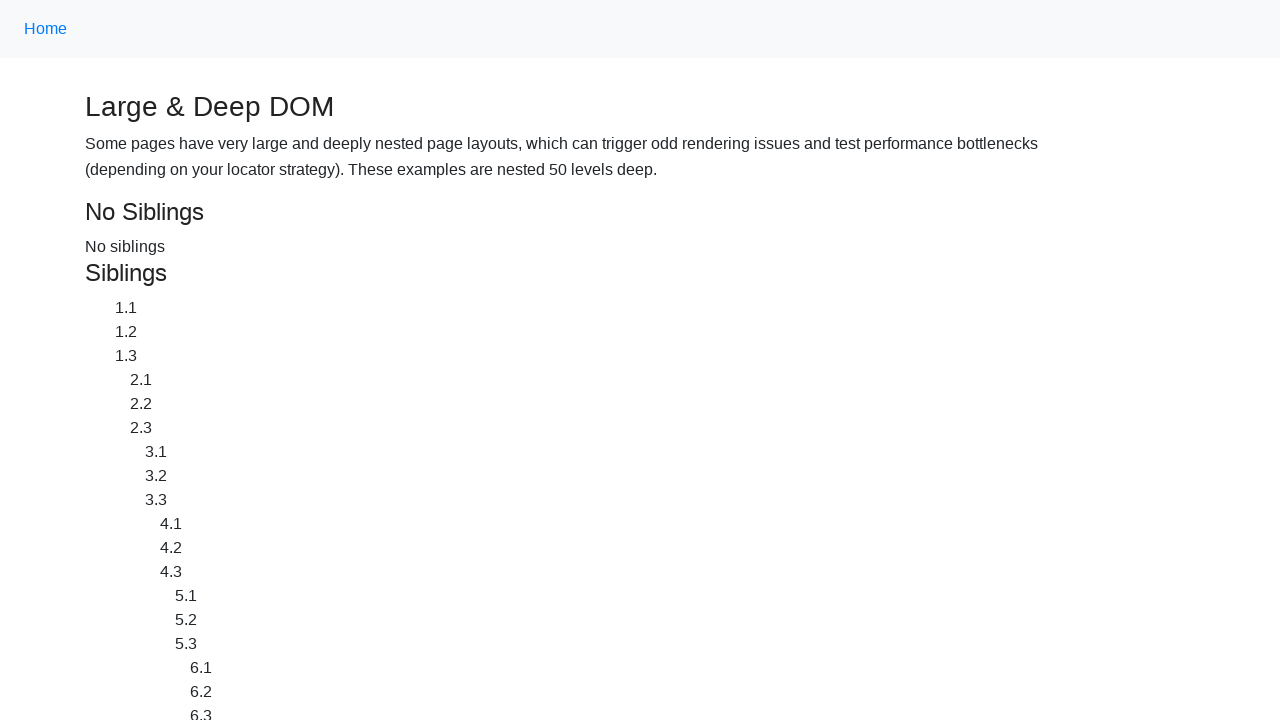